Tests clicking on home banner which opens a new tab, then switches to the new tab and performs a search on toolsqa.com

Starting URL: https://demoqa.com

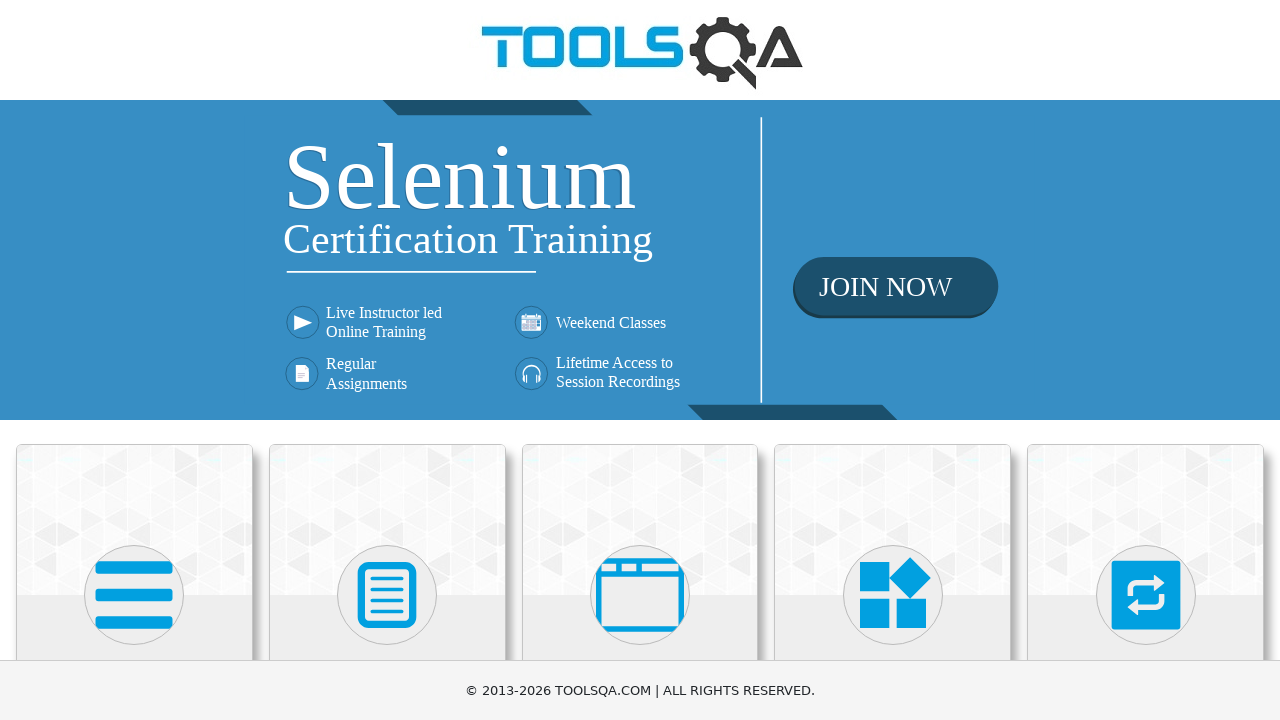

Clicked on home banner at (640, 260) on xpath=//div[@class = 'home-banner']
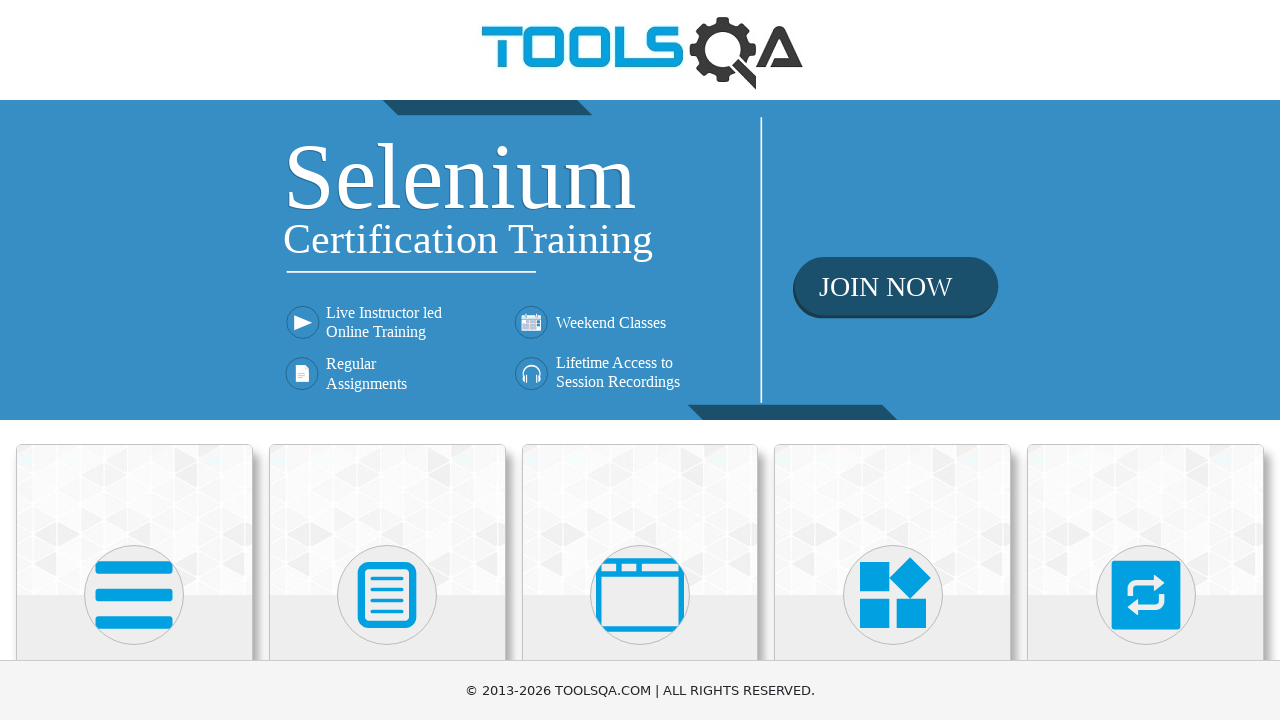

Clicked home banner and new tab opened at (640, 260) on xpath=//div[@class = 'home-banner']
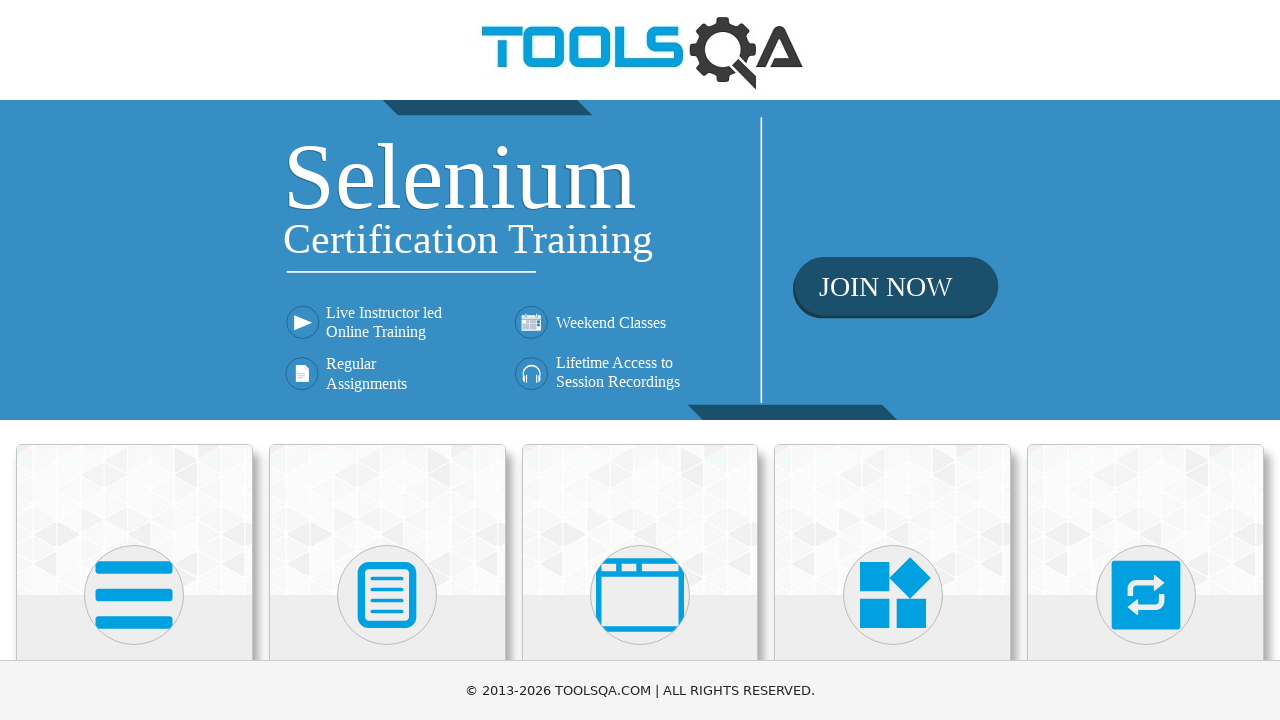

Switched to new tab and waited for page to load
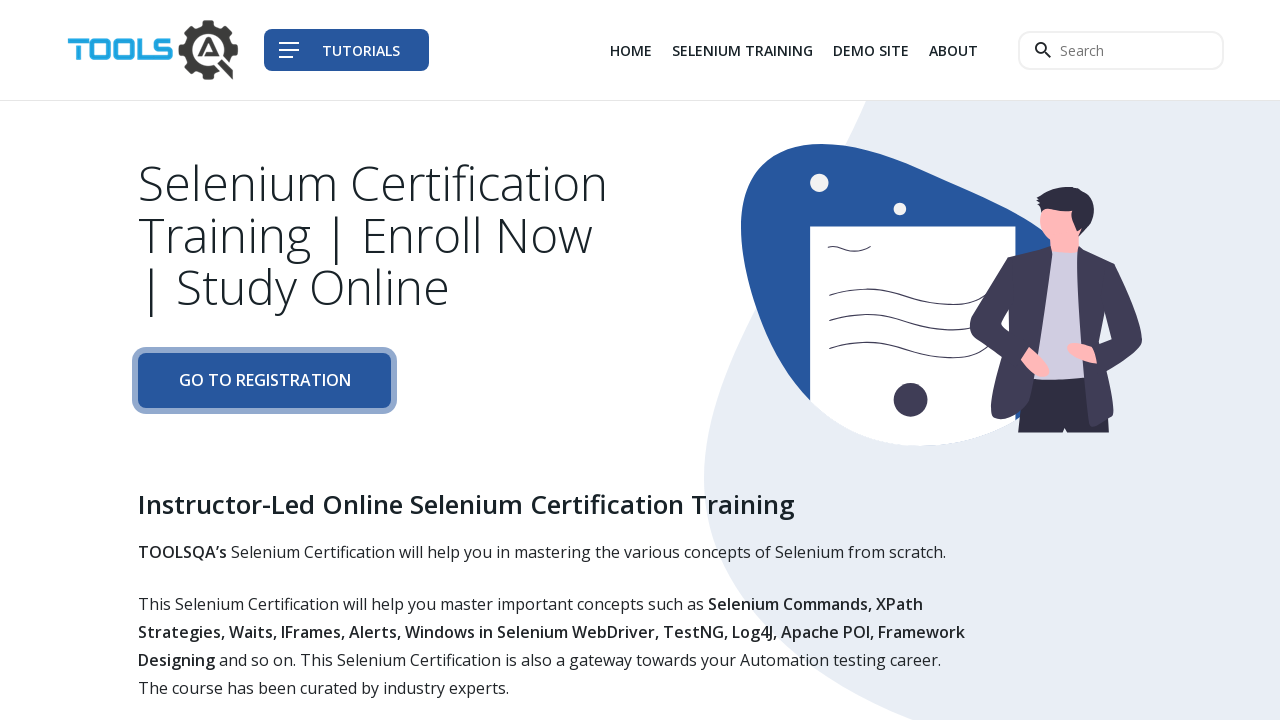

Filled search input with 'selenium' on //input[@class= 'navbar__search--input']
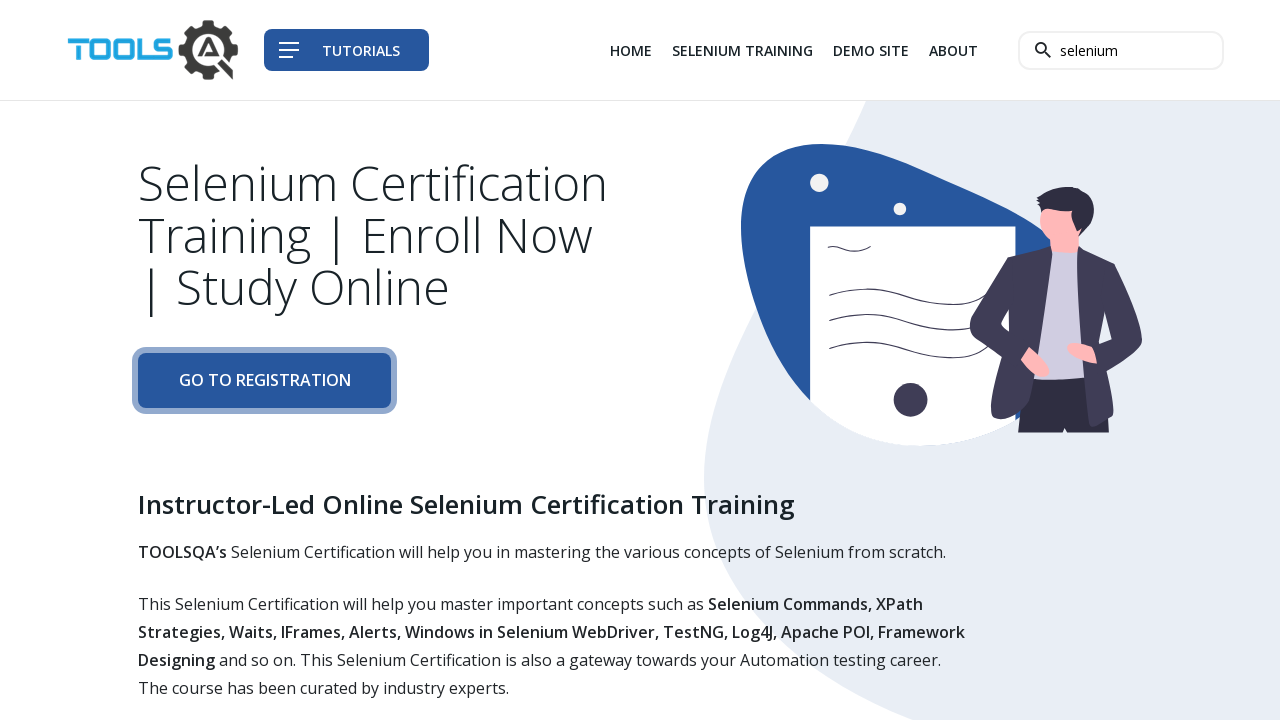

Pressed Enter to submit search on //input[@class= 'navbar__search--input']
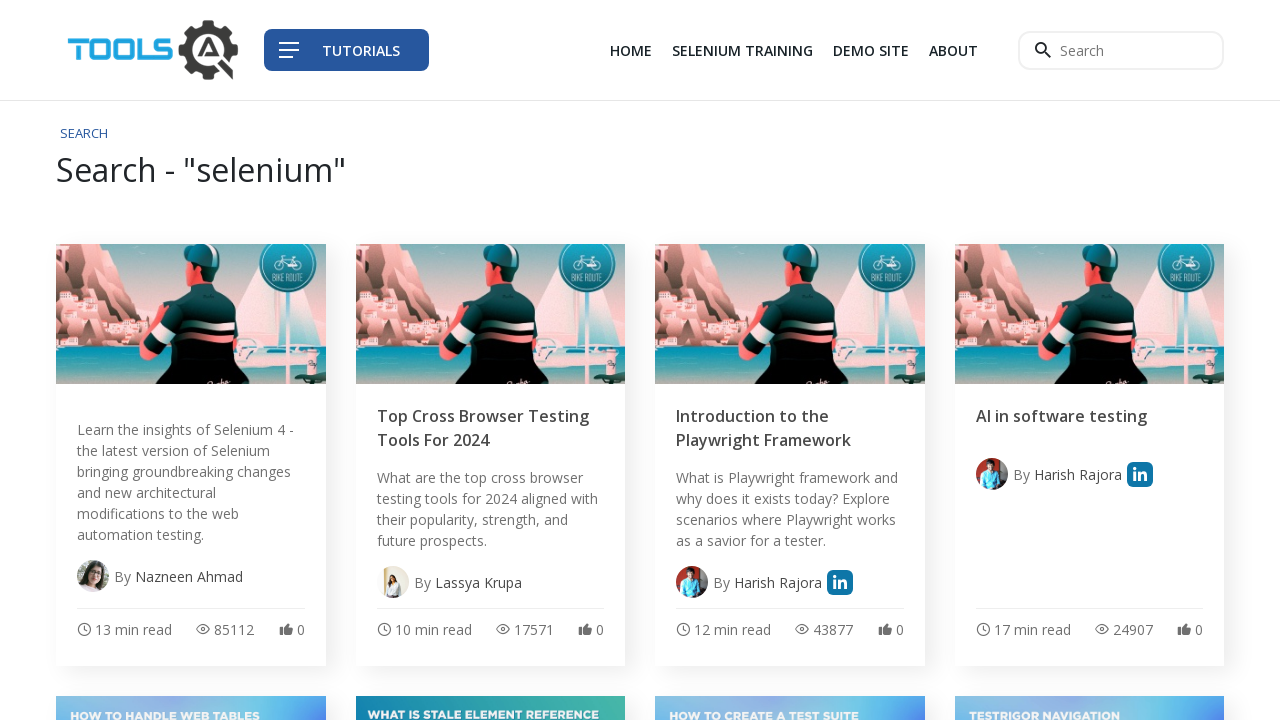

Search results page loaded with keyword=selenium
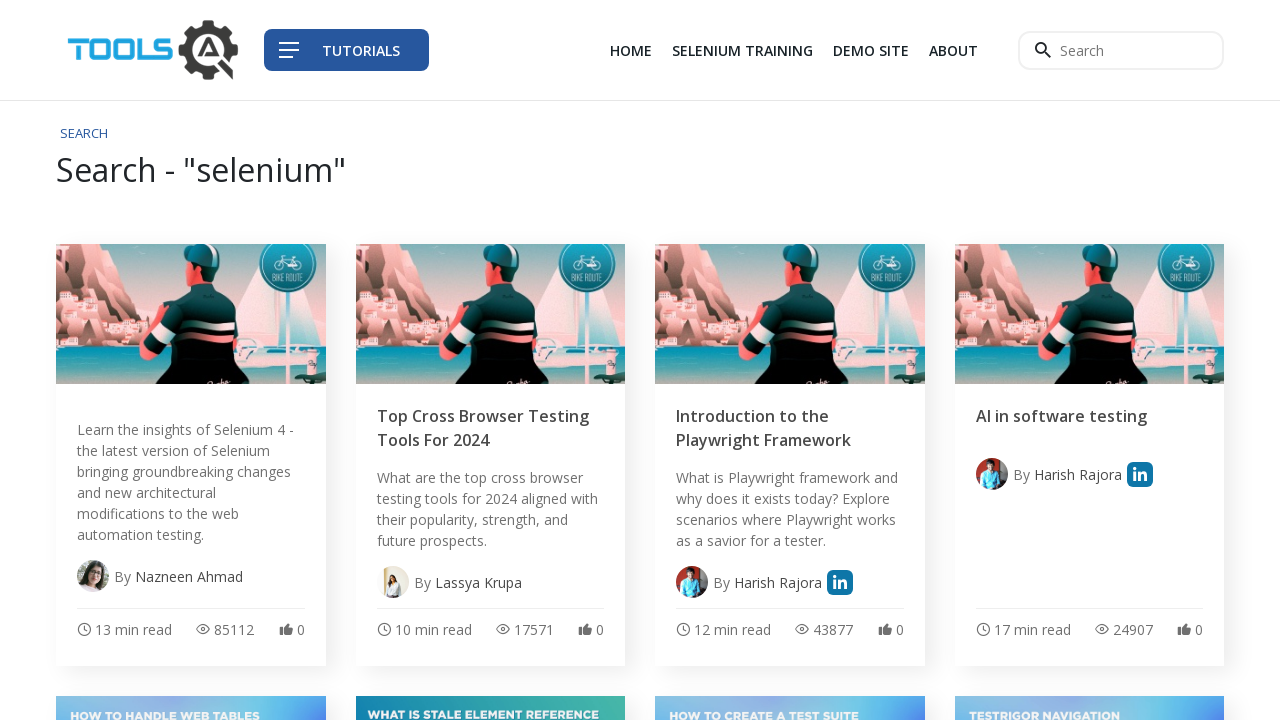

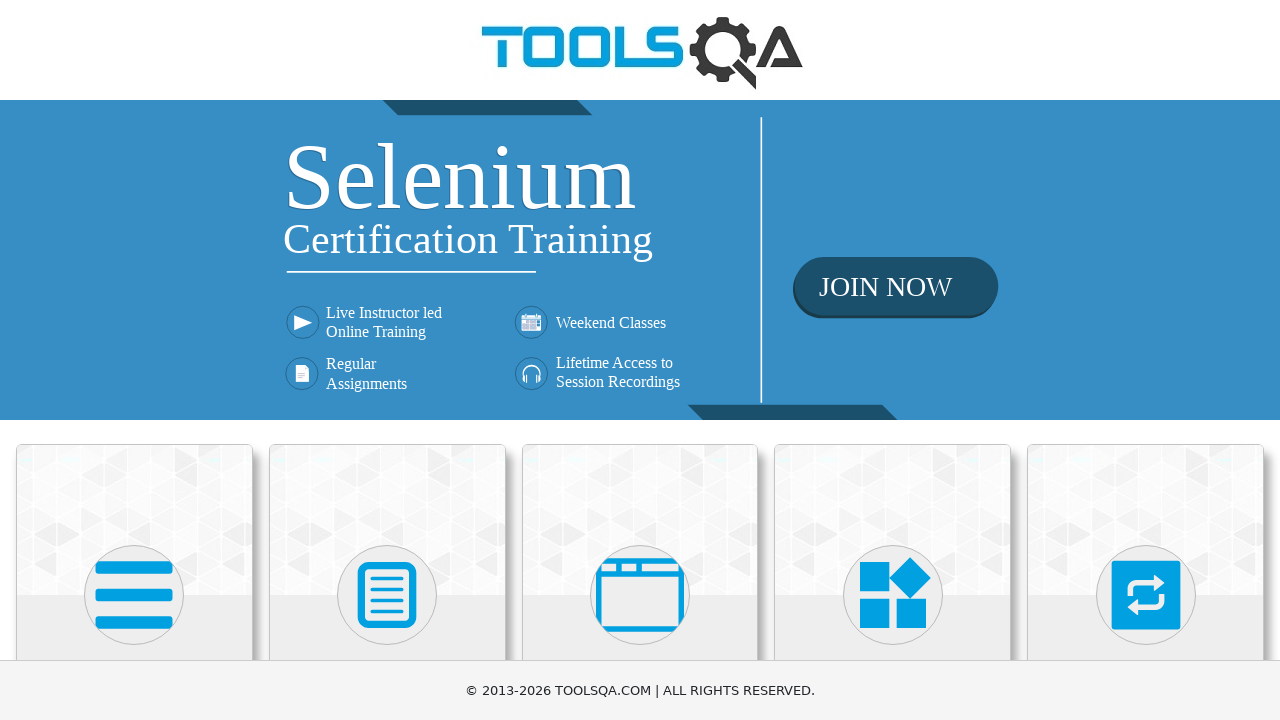